Navigates to a page with many elements and highlights a specific element by changing its border style using JavaScript, then reverts the styling after a delay.

Starting URL: http://the-internet.herokuapp.com/large

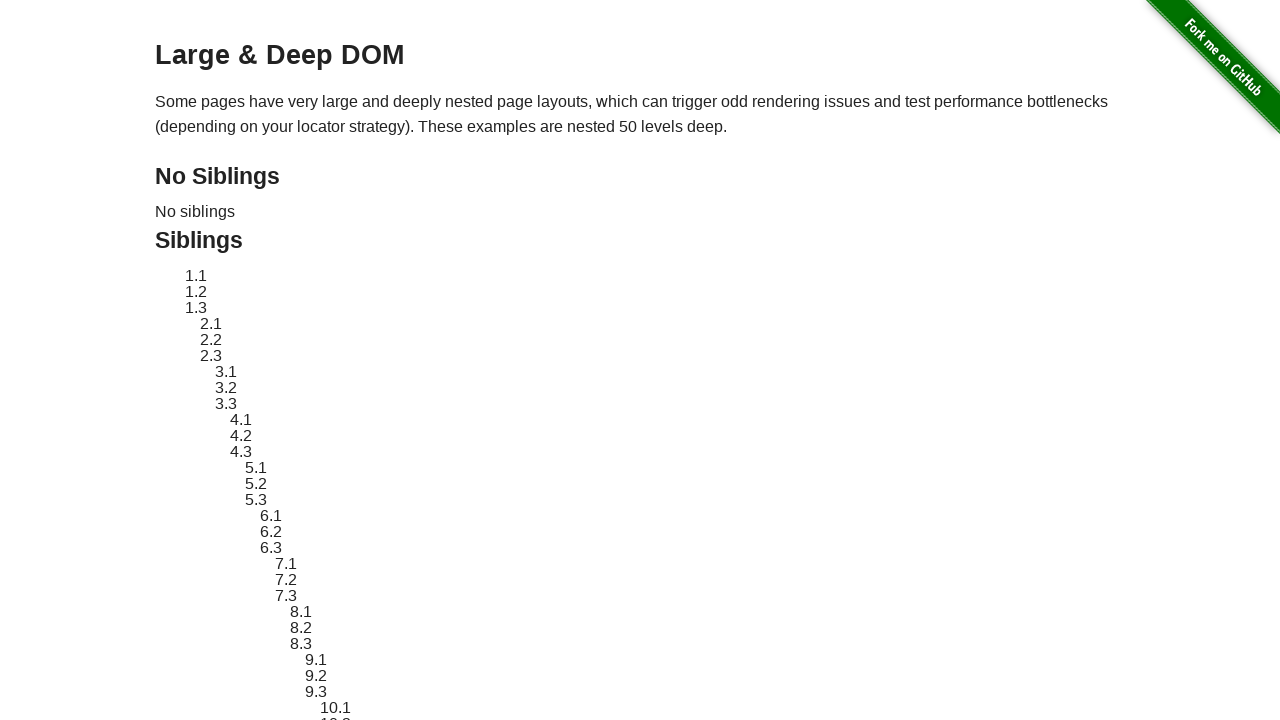

Located element with ID 'sibling-2.3'
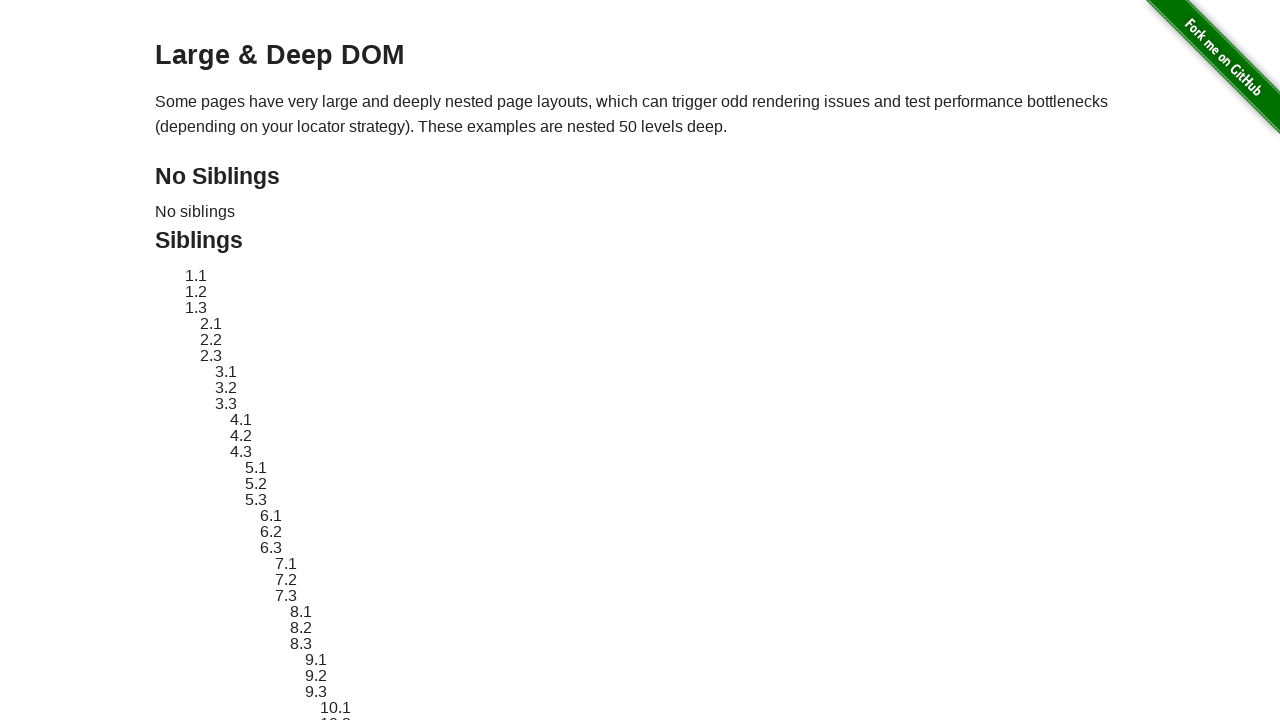

Element became visible
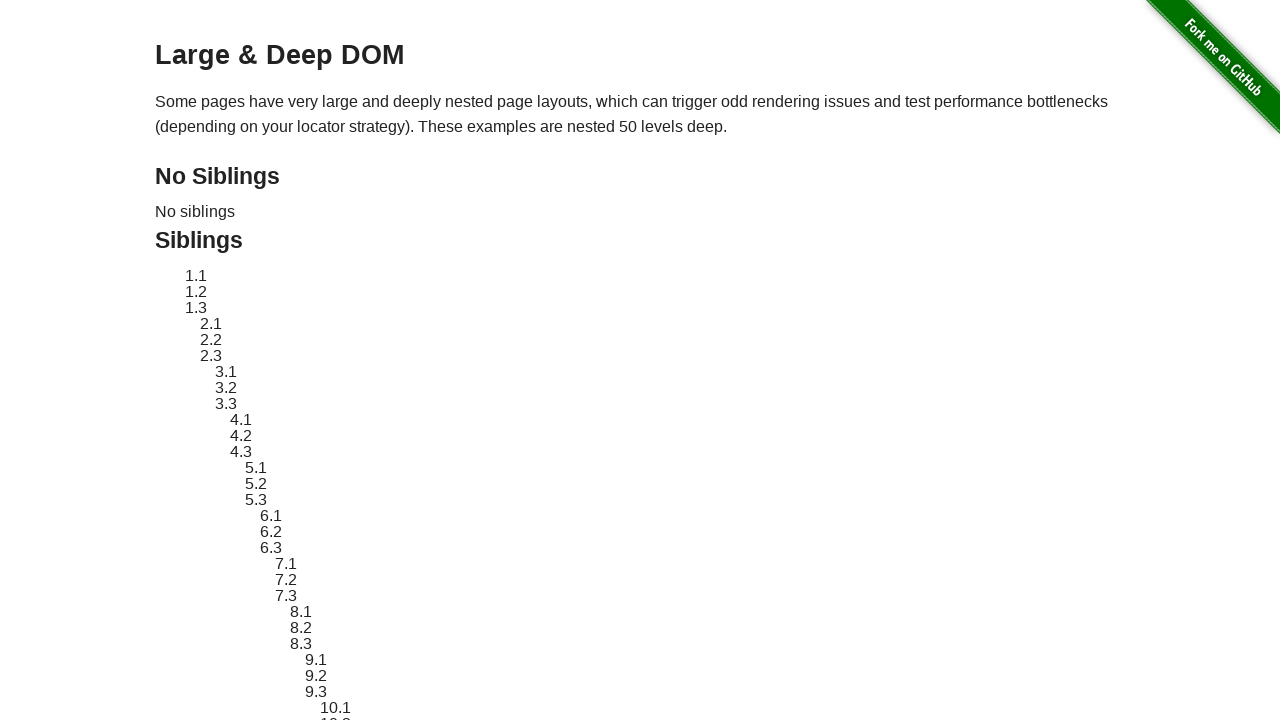

Stored original element style attribute
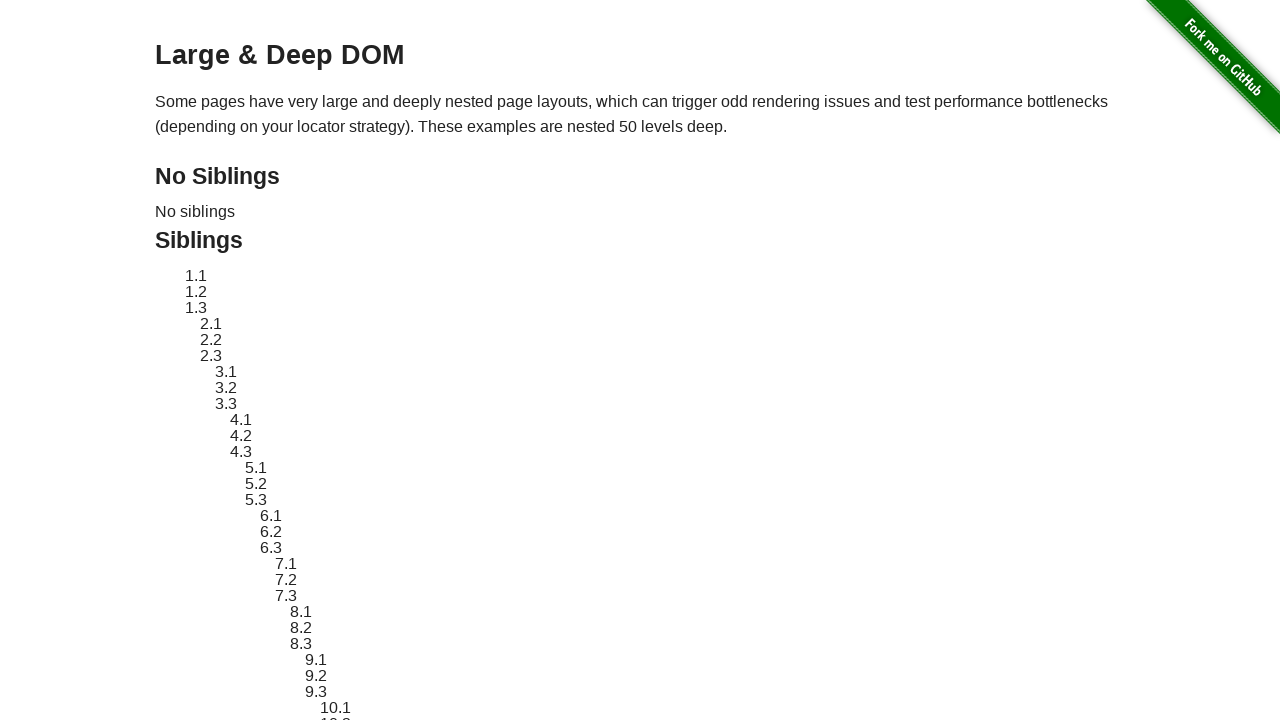

Applied red dashed border highlight to element
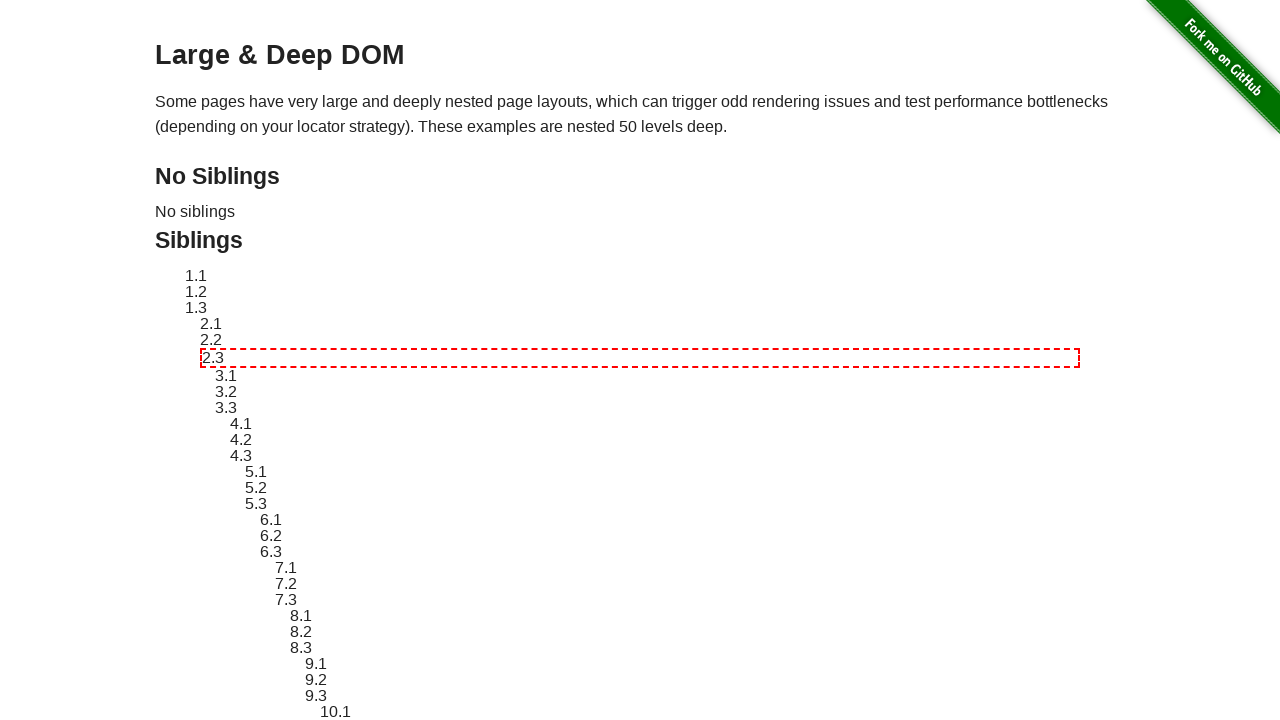

Waited 3 seconds to observe the highlight
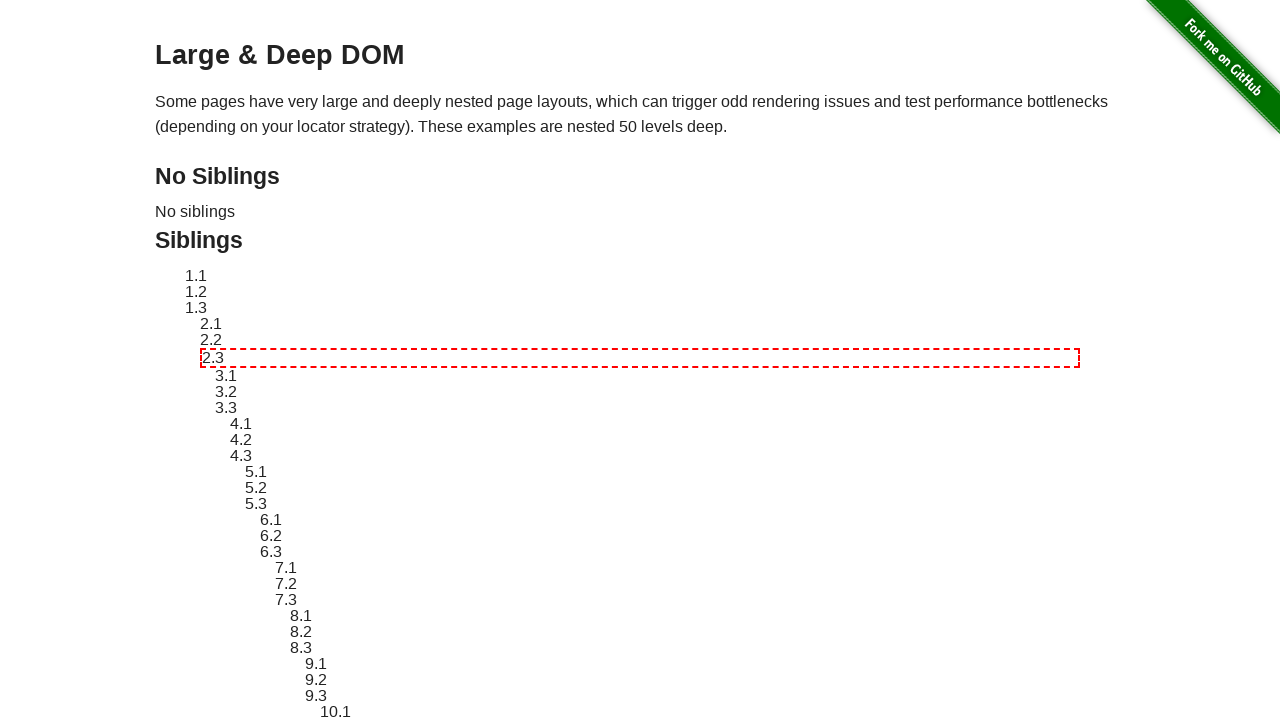

Reverted element styling back to original
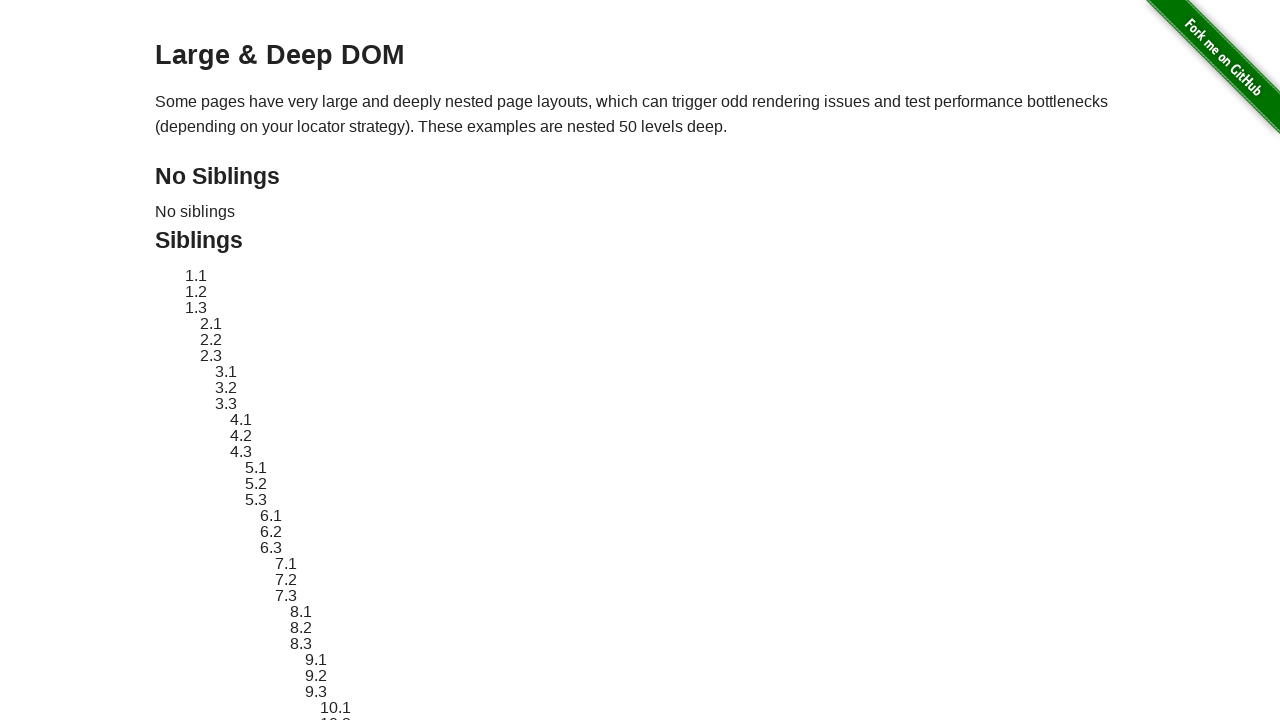

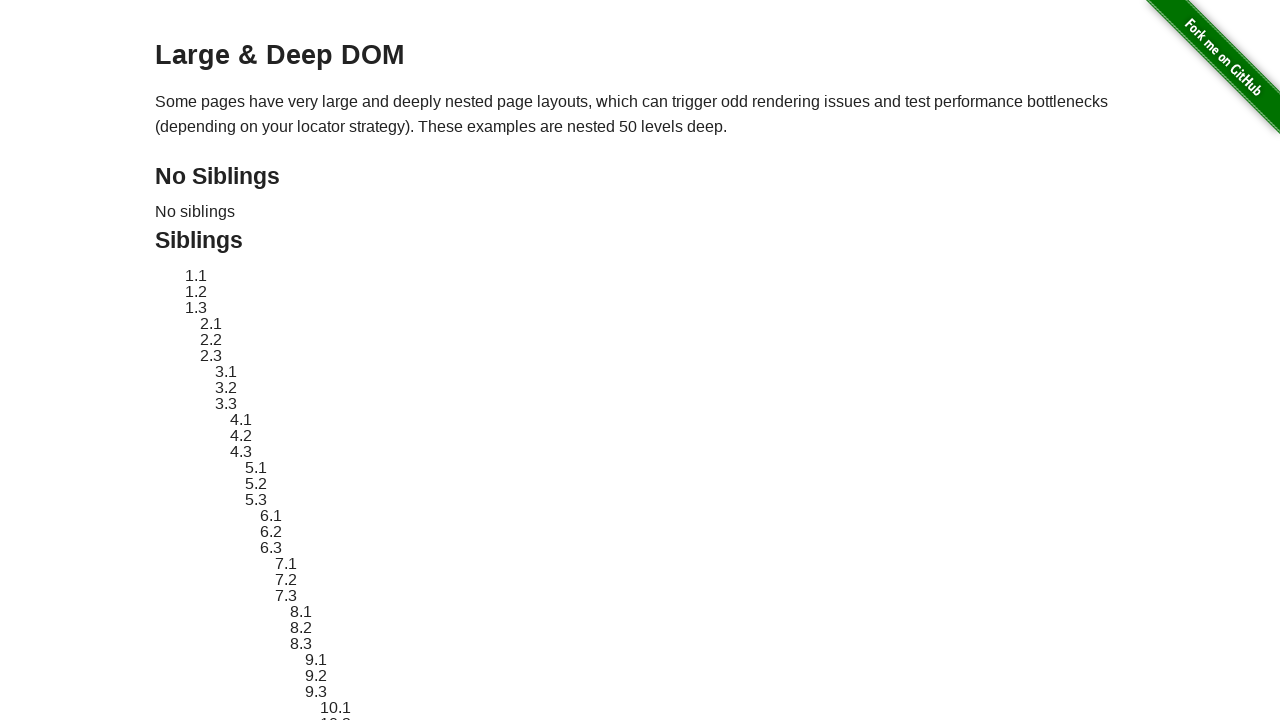